Tests the Add/Remove Elements functionality by clicking the Add Element button, verifying the Delete button appears, clicking Delete, and verifying the page heading is still visible.

Starting URL: https://the-internet.herokuapp.com/add_remove_elements/

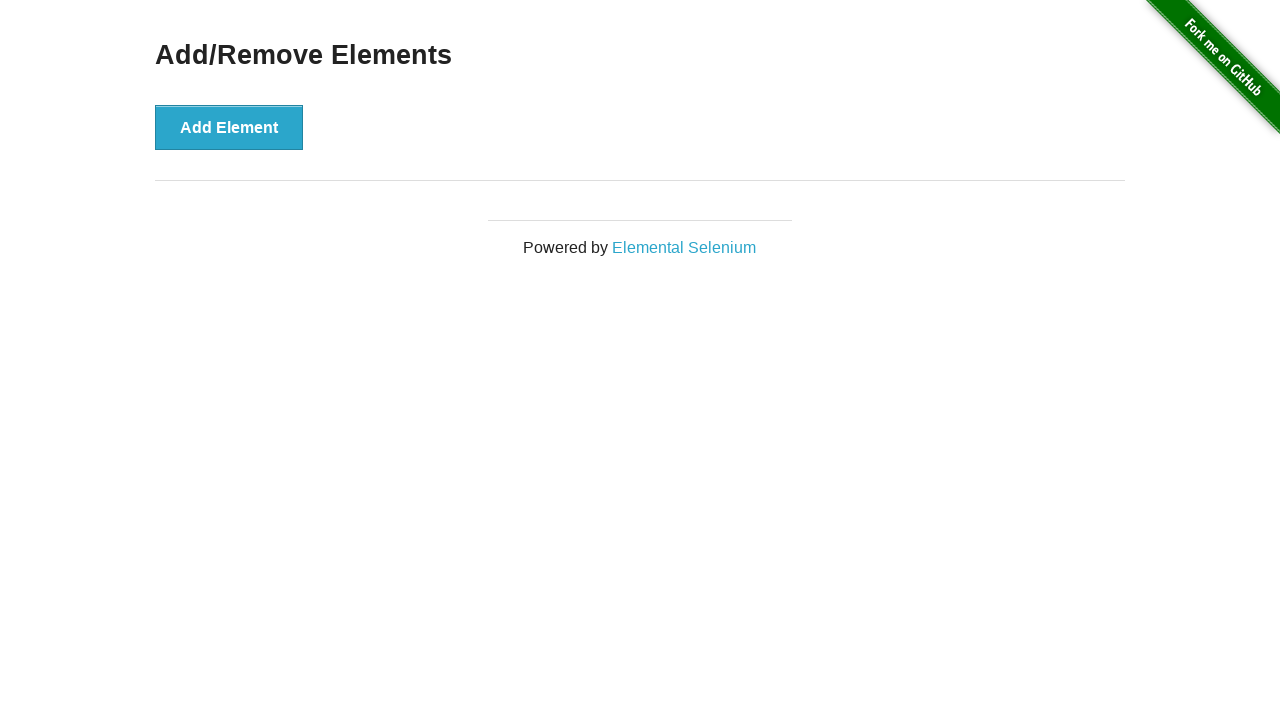

Clicked the Add Element button at (229, 127) on button[onclick='addElement()']
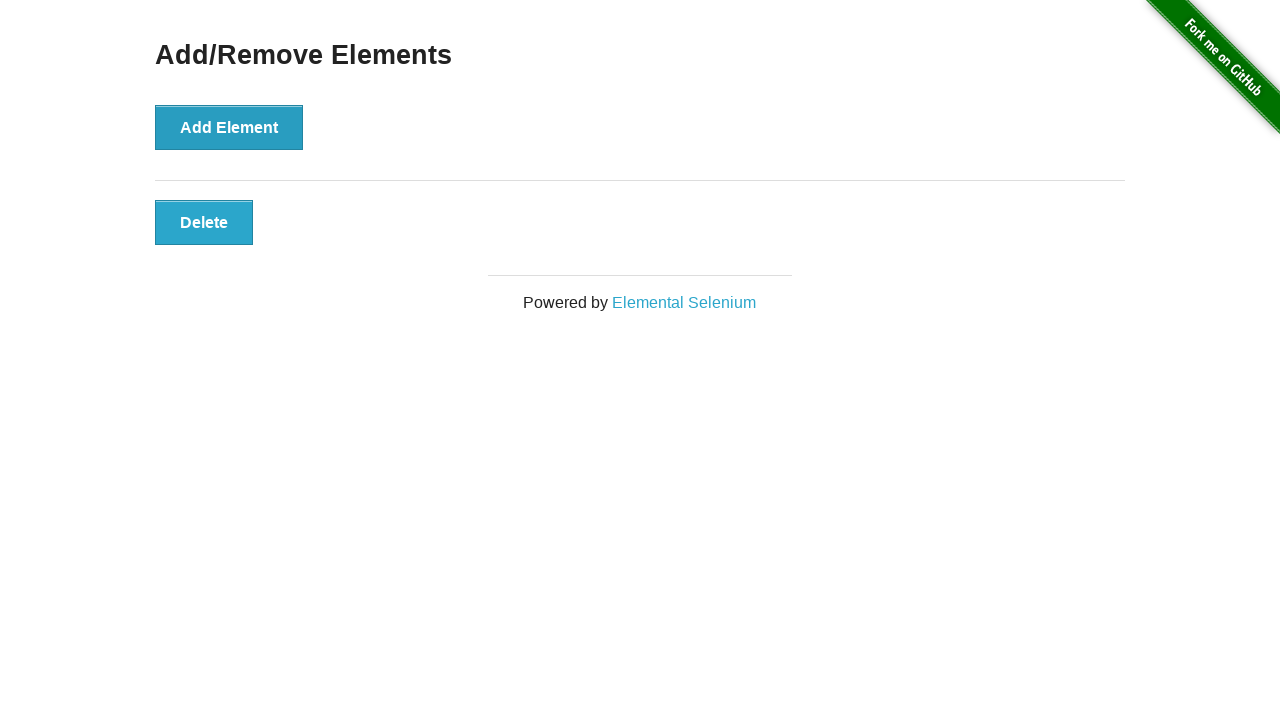

Delete button appeared and is visible
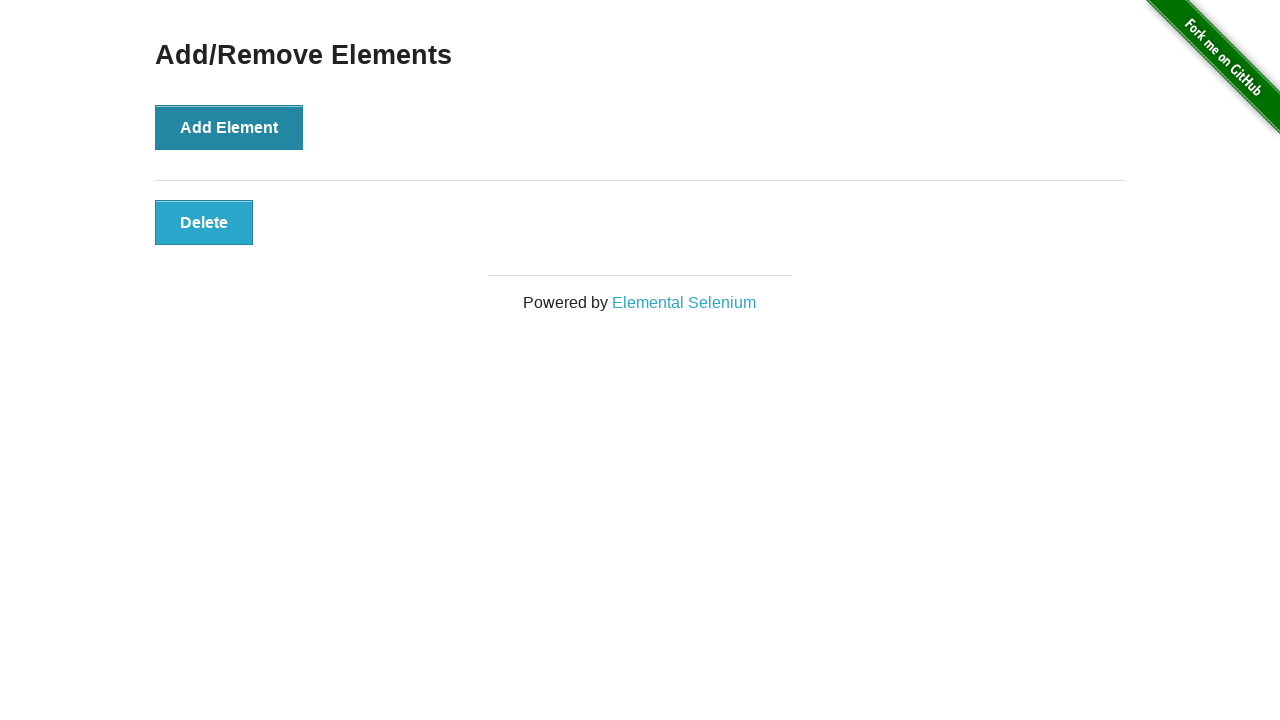

Clicked the Delete button at (204, 222) on button[onclick='deleteElement()']
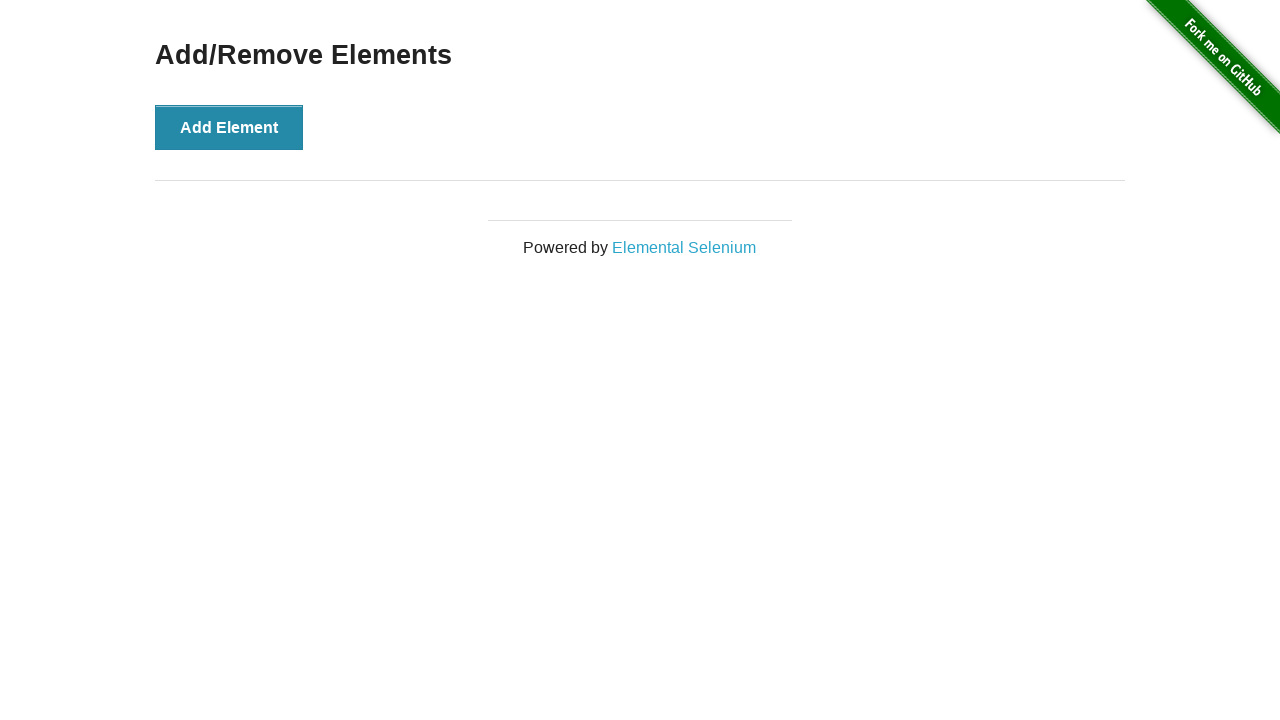

Verified that the Add/Remove Elements heading is still visible
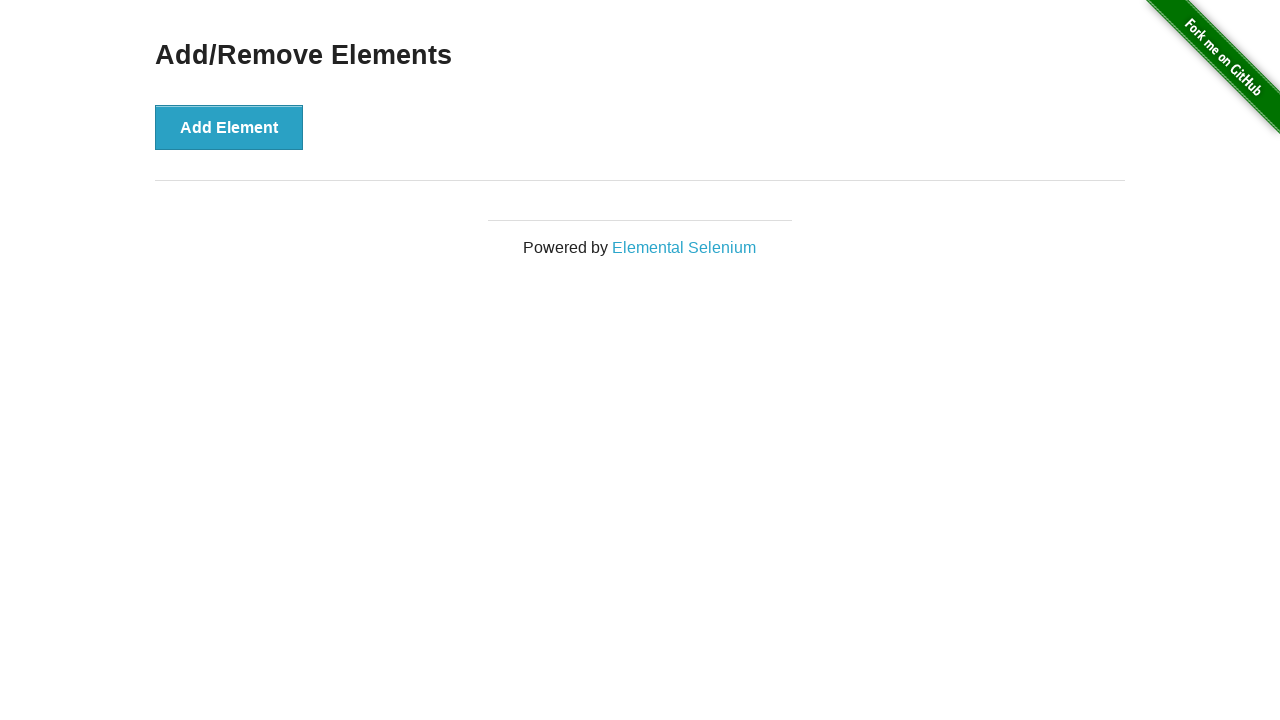

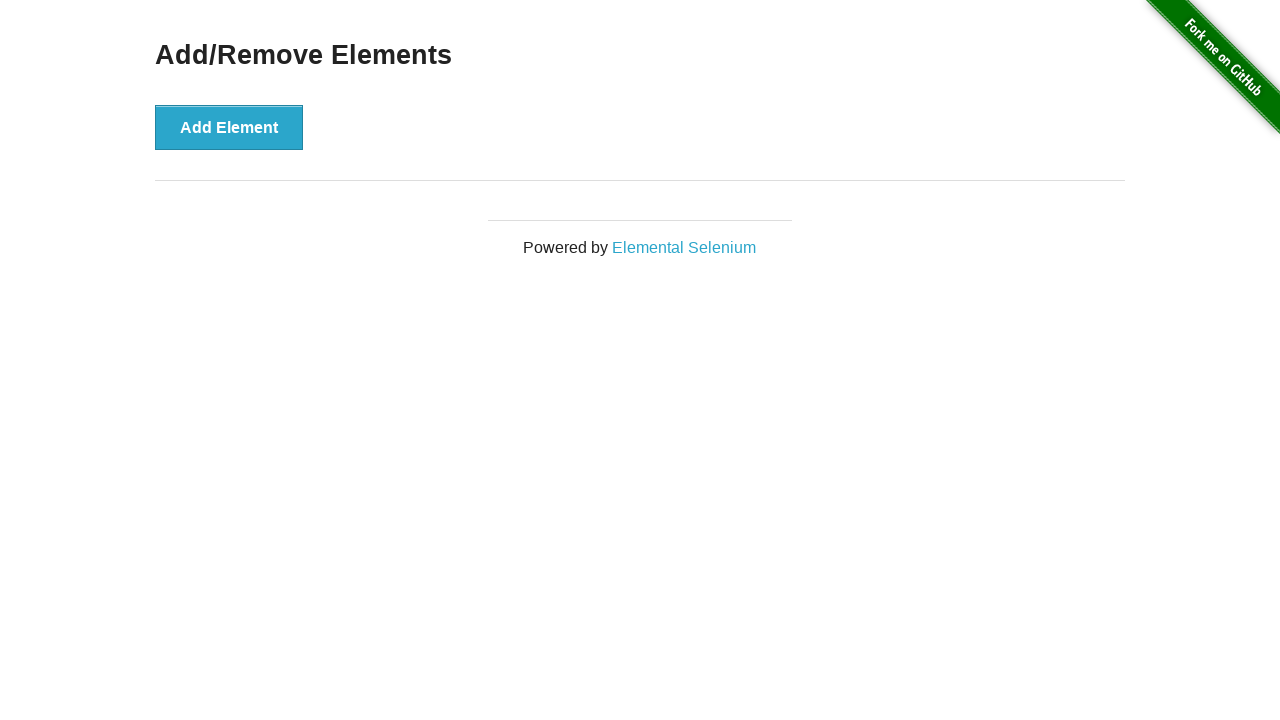